Tests checkbox functionality by checking and unchecking a Monday checkbox element on a test automation practice site

Starting URL: https://testautomationpractice.blogspot.com/

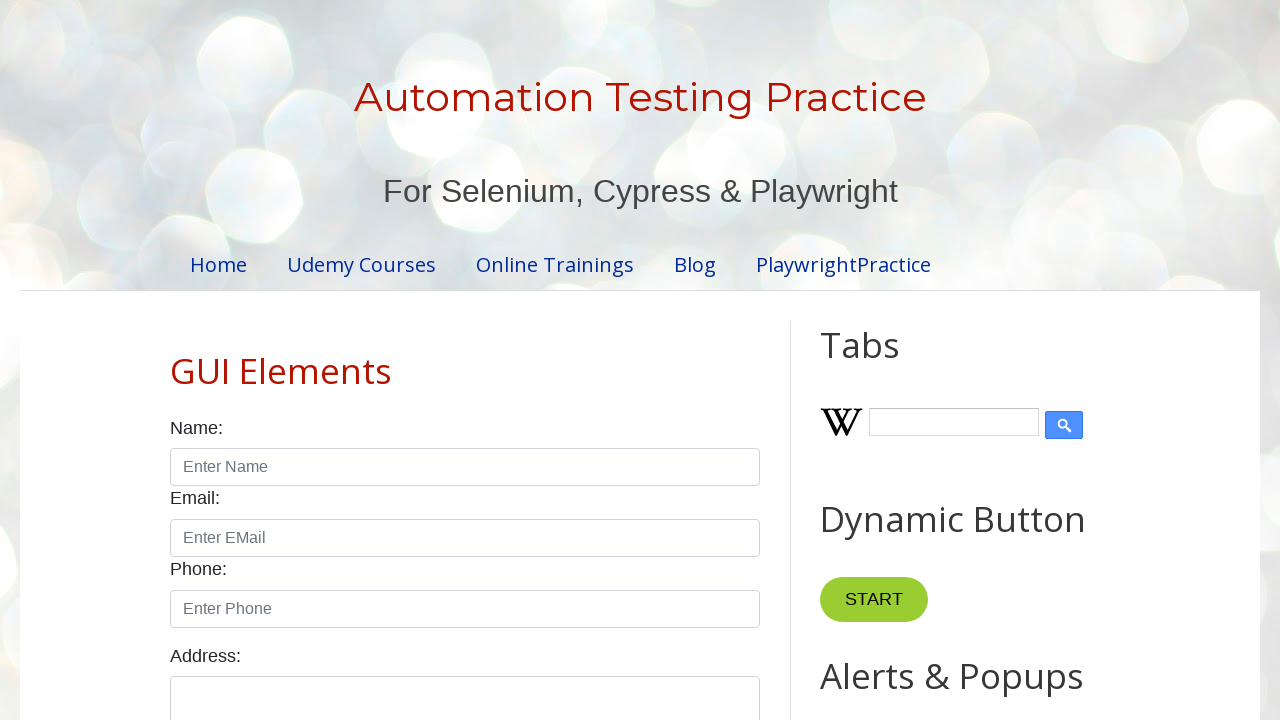

Checked the Monday checkbox at (272, 360) on input#monday
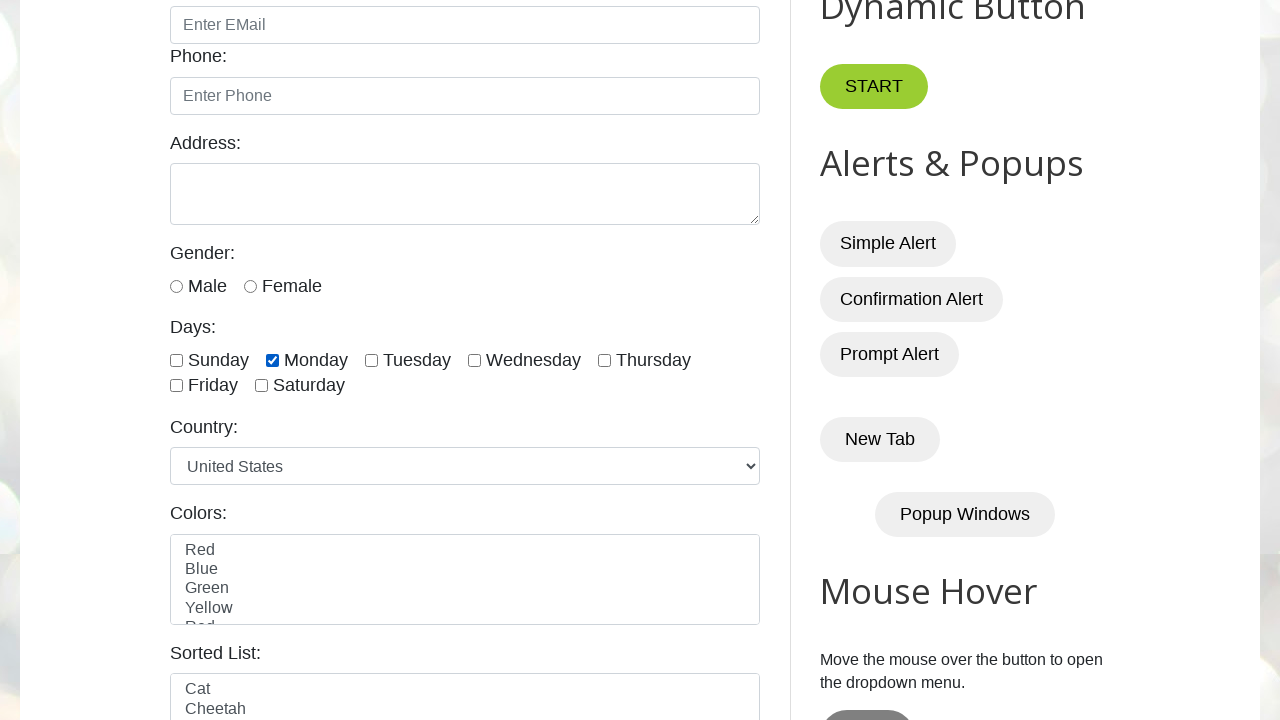

Unchecked the Monday checkbox at (272, 360) on input#monday
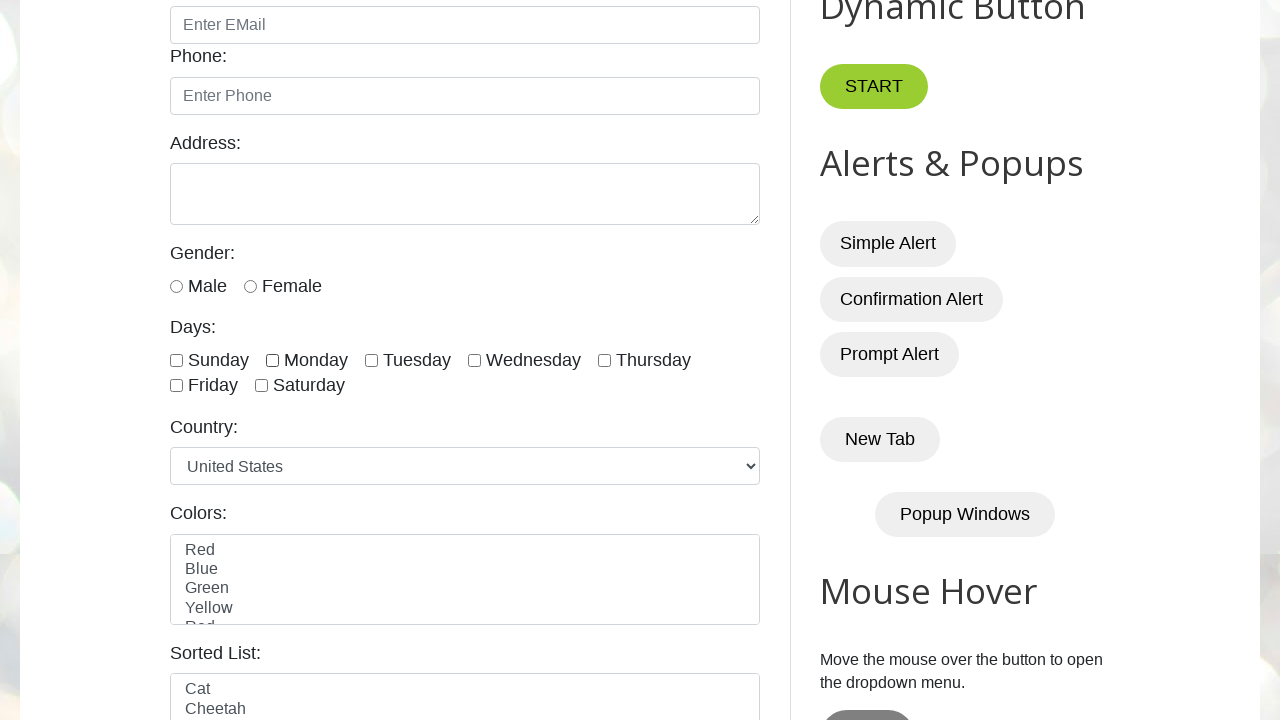

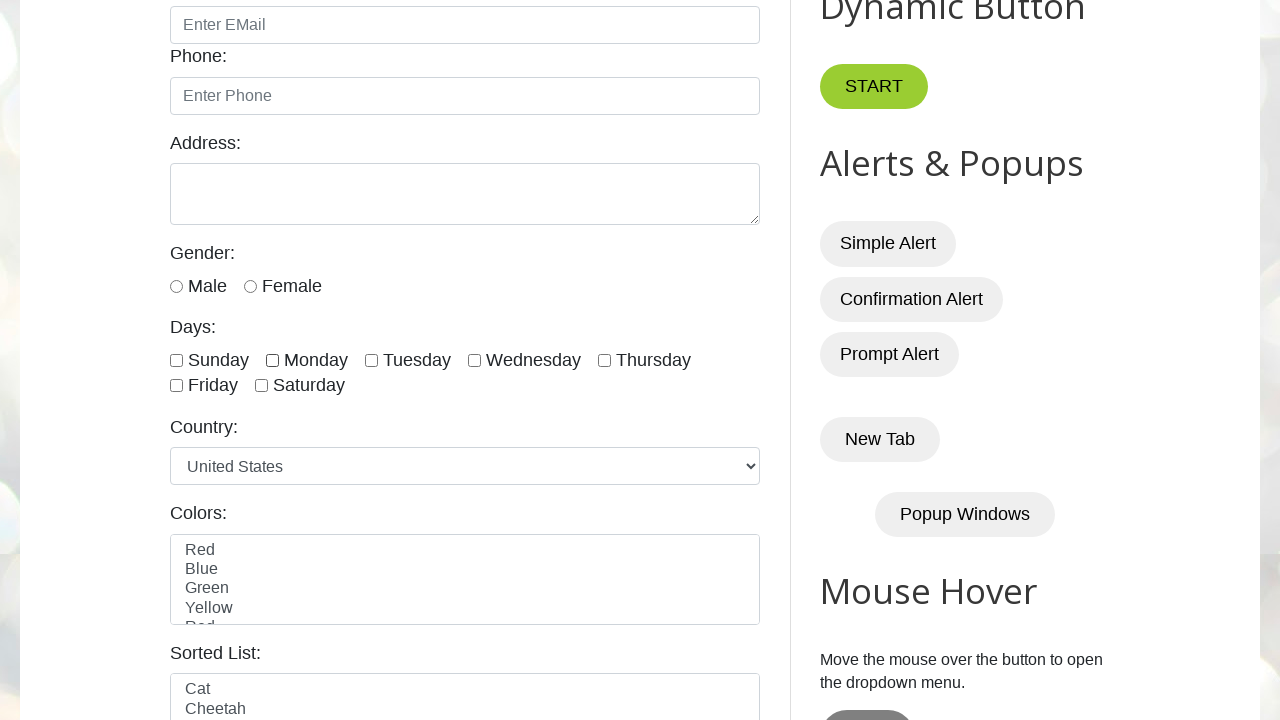